Tests the United Airlines flight search form by clearing and filling the origin airport (IAH - Houston) and destination airport (ORD - Chicago) input fields.

Starting URL: https://www.united.com/en/us

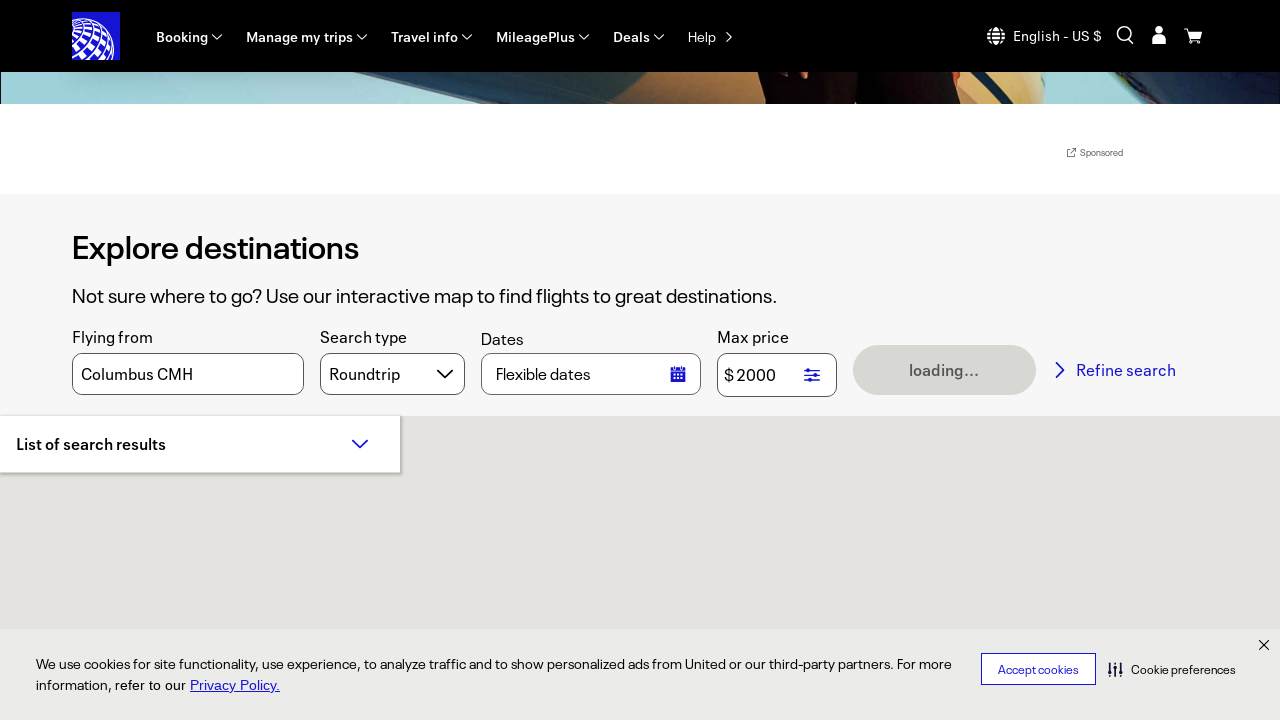

Cleared origin airport input field on #bookFlightOriginInput
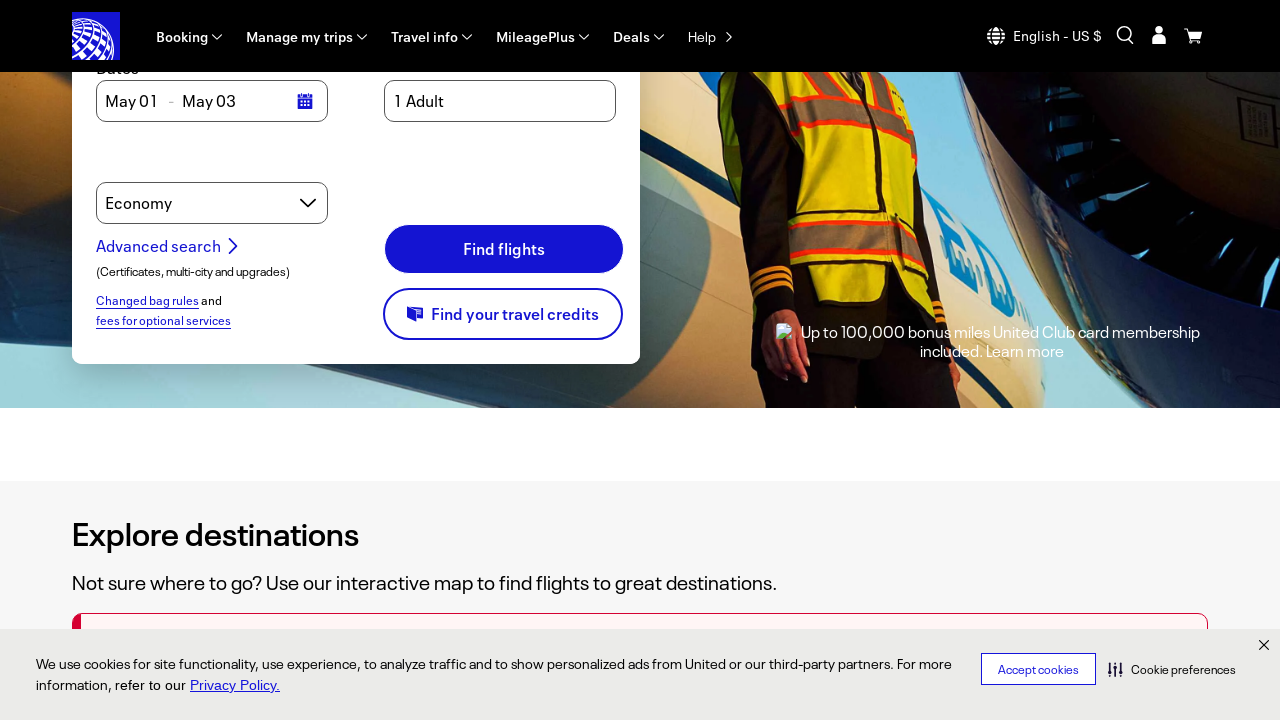

Filled origin airport field with IAH (Houston) on #bookFlightOriginInput
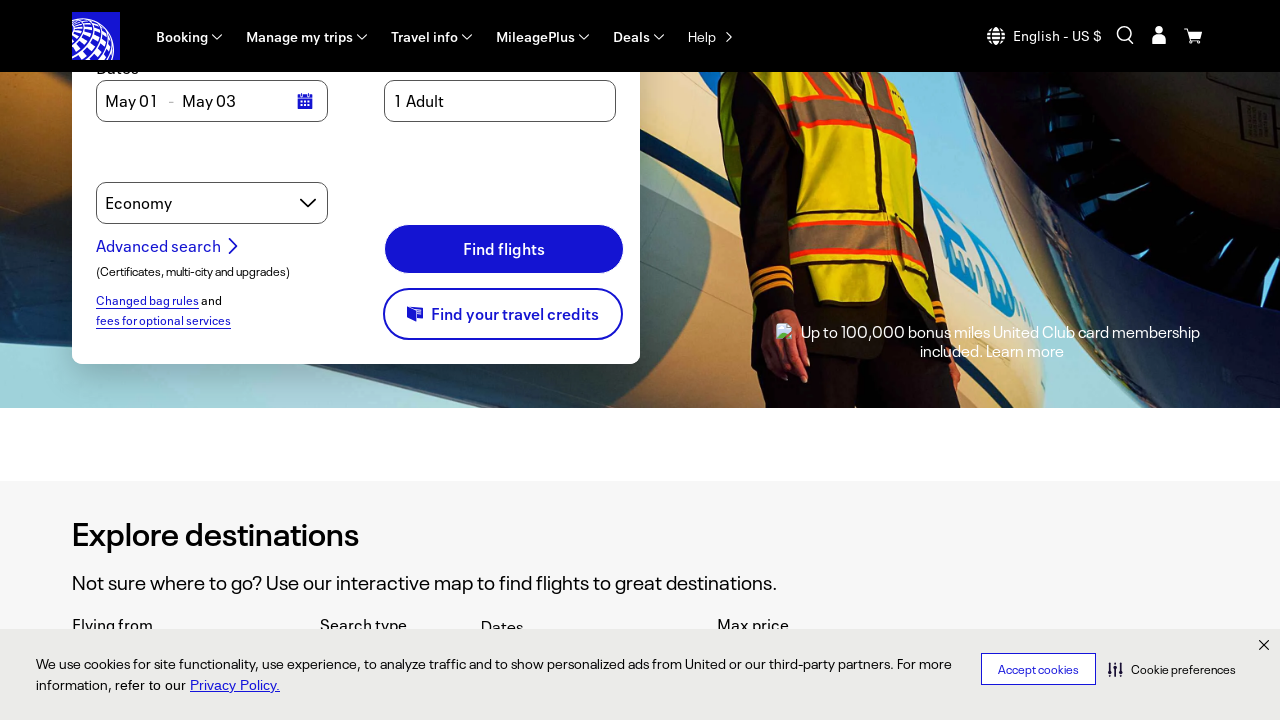

Cleared destination airport input field on #bookFlightDestinationInput
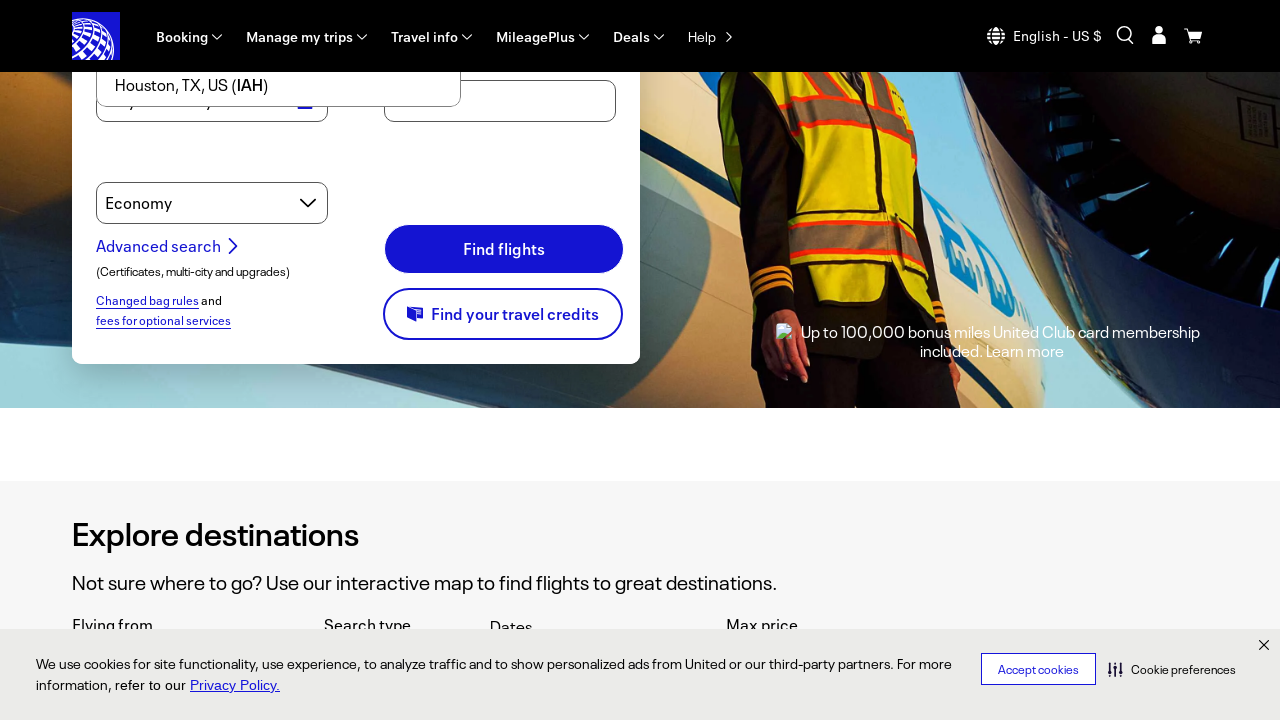

Filled destination airport field with ORD (Chicago) on #bookFlightDestinationInput
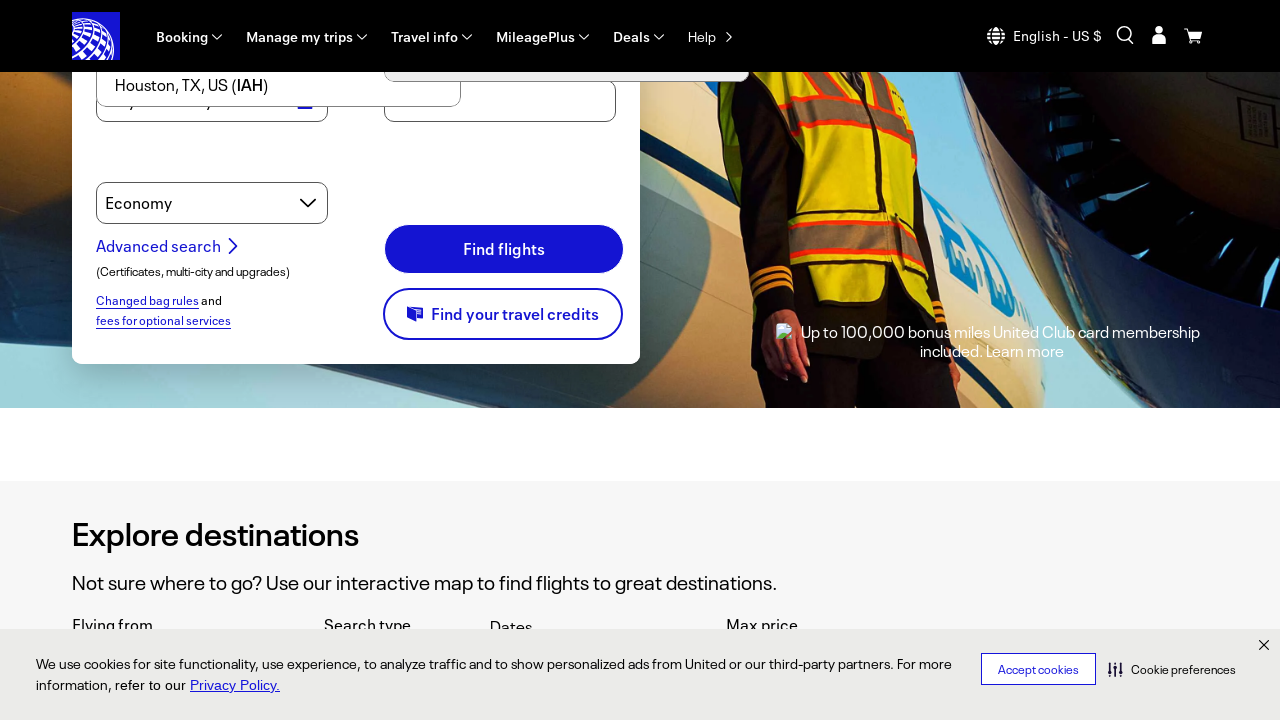

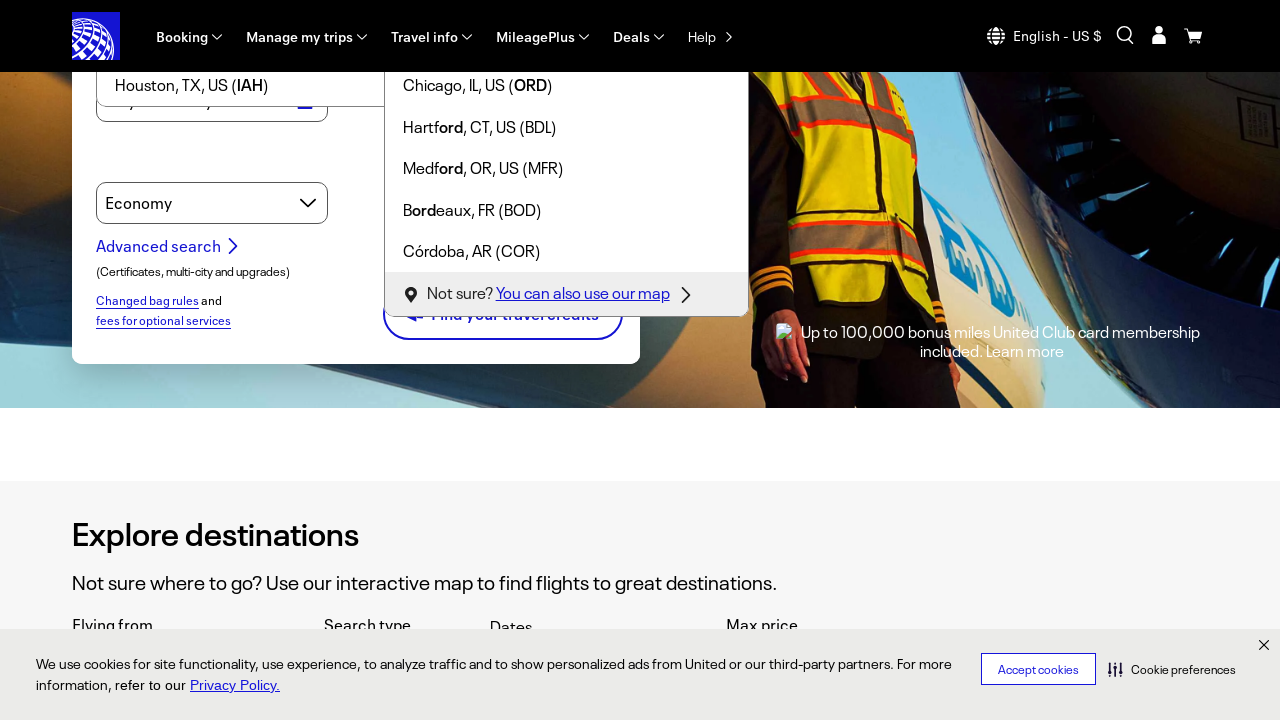